Tests that Clear completed button is hidden when no items are completed

Starting URL: https://demo.playwright.dev/todomvc

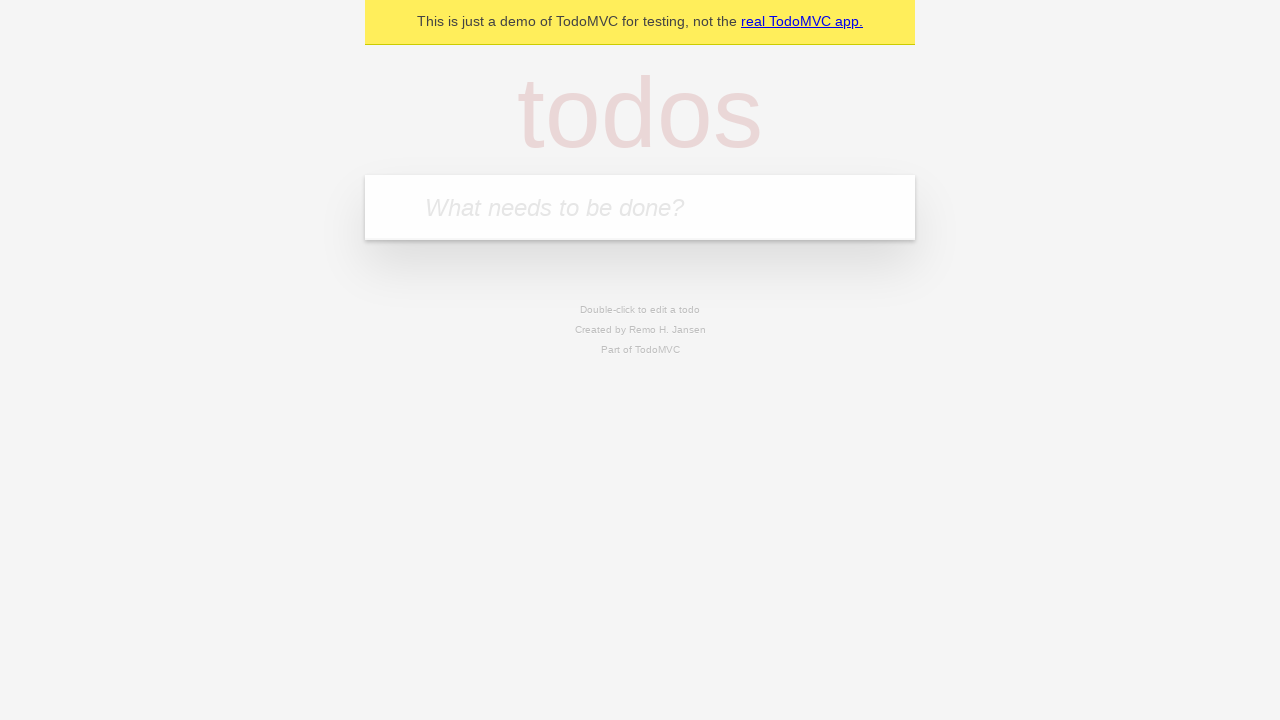

Filled input field with 'buy some cheese' on internal:attr=[placeholder="What needs to be done?"i]
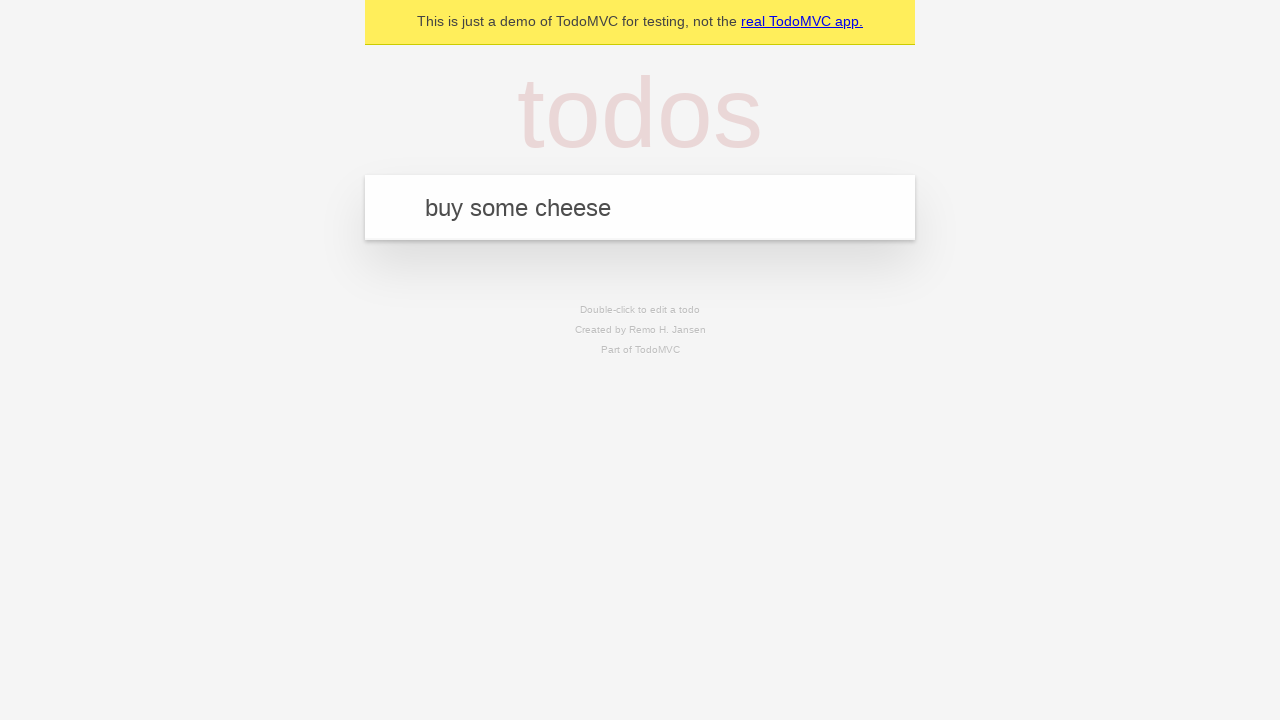

Pressed Enter to add first todo item on internal:attr=[placeholder="What needs to be done?"i]
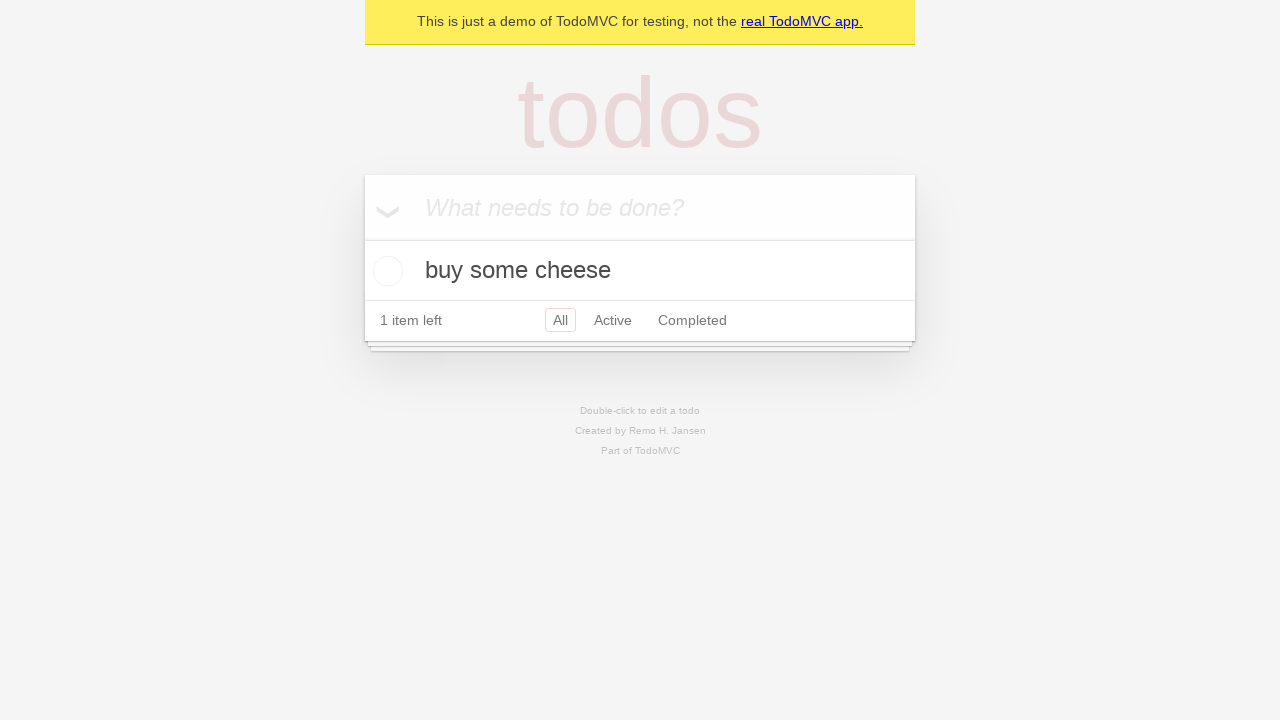

Filled input field with 'feed the cat' on internal:attr=[placeholder="What needs to be done?"i]
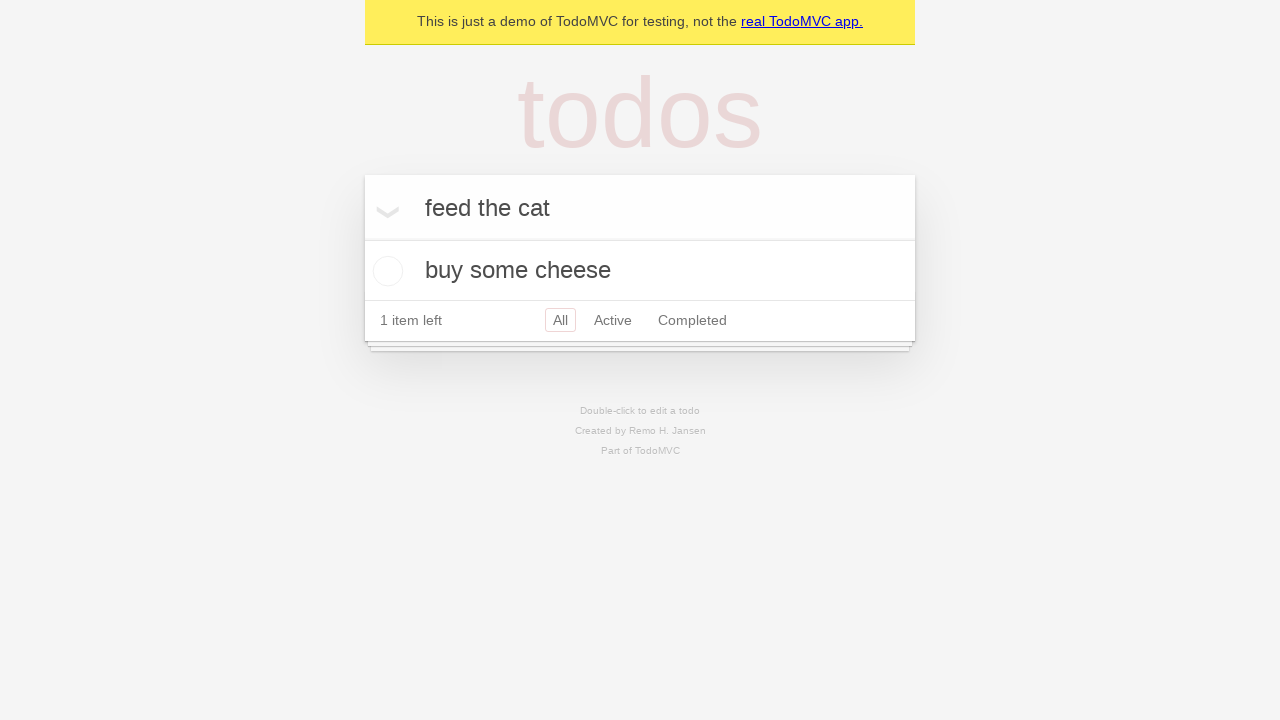

Pressed Enter to add second todo item on internal:attr=[placeholder="What needs to be done?"i]
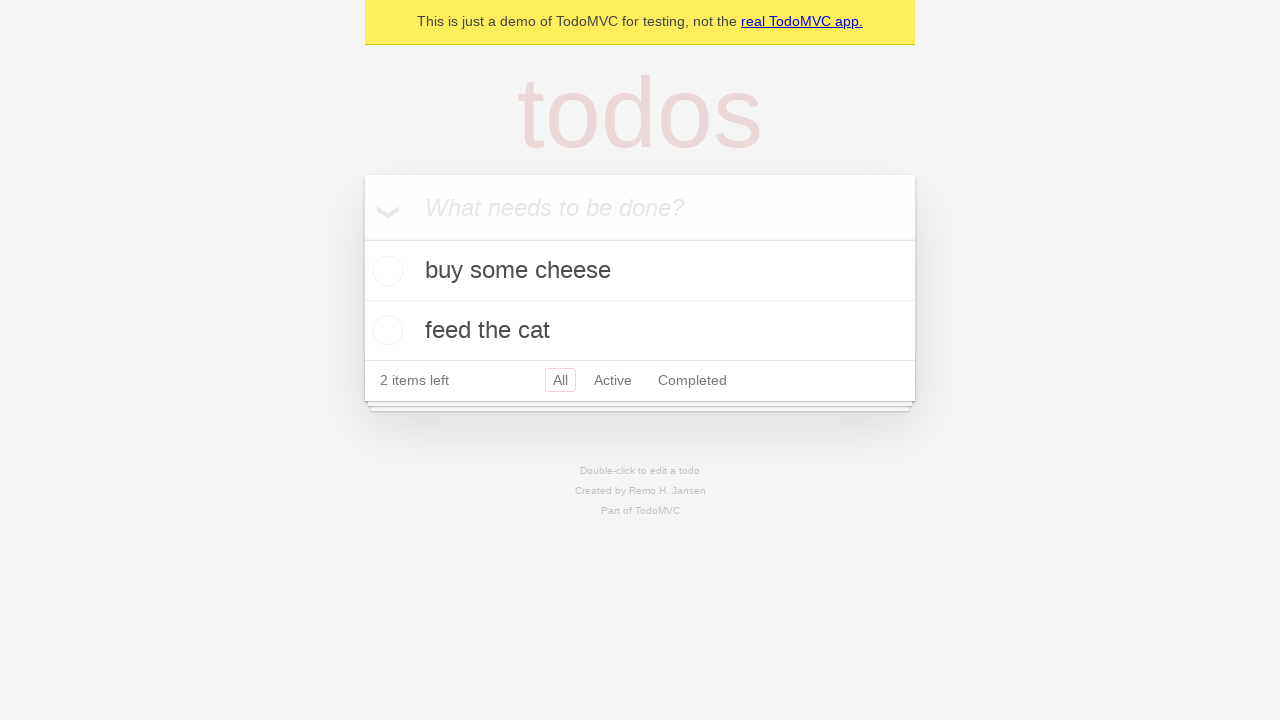

Filled input field with 'book a doctors appointment' on internal:attr=[placeholder="What needs to be done?"i]
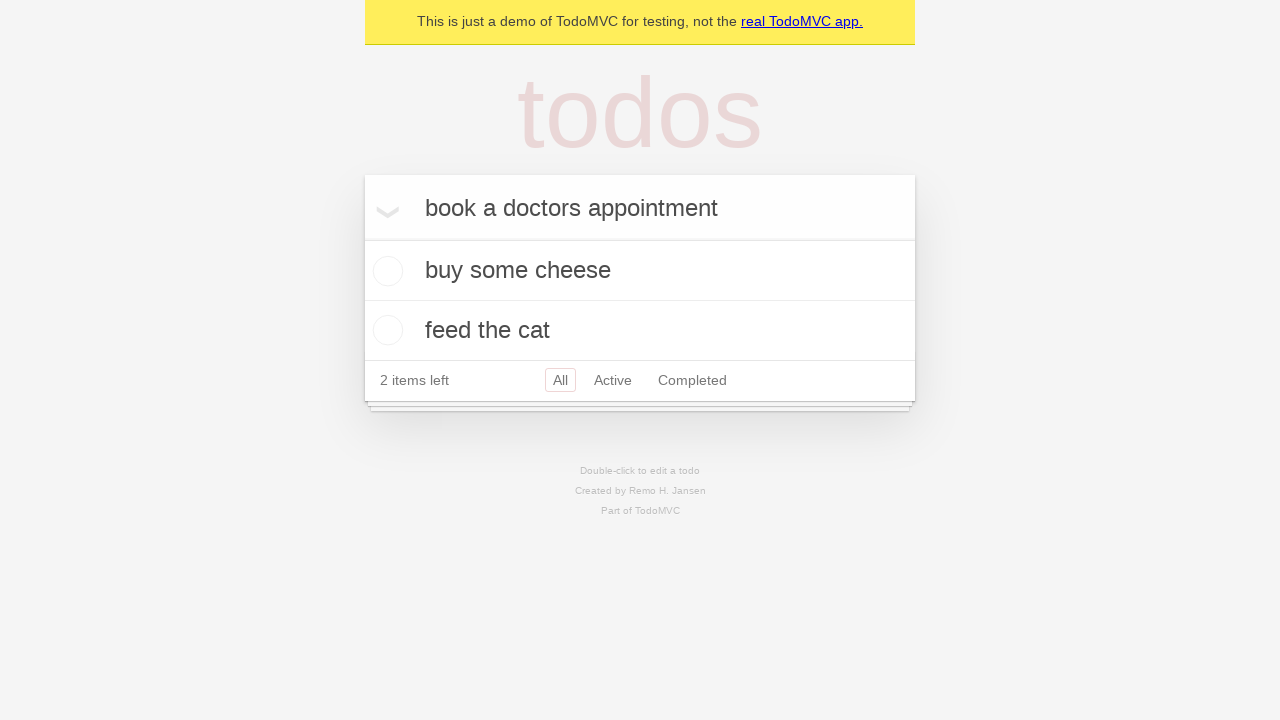

Pressed Enter to add third todo item on internal:attr=[placeholder="What needs to be done?"i]
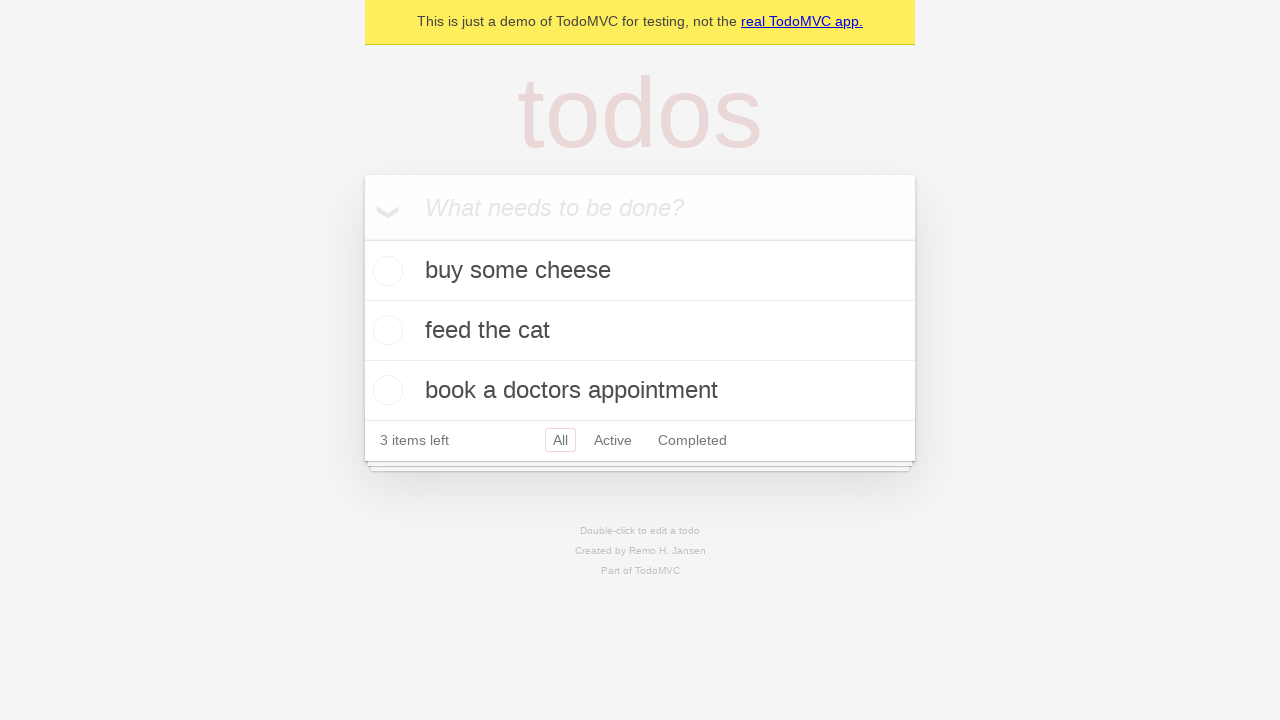

Checked the first todo item checkbox at (385, 271) on .todo-list li .toggle >> nth=0
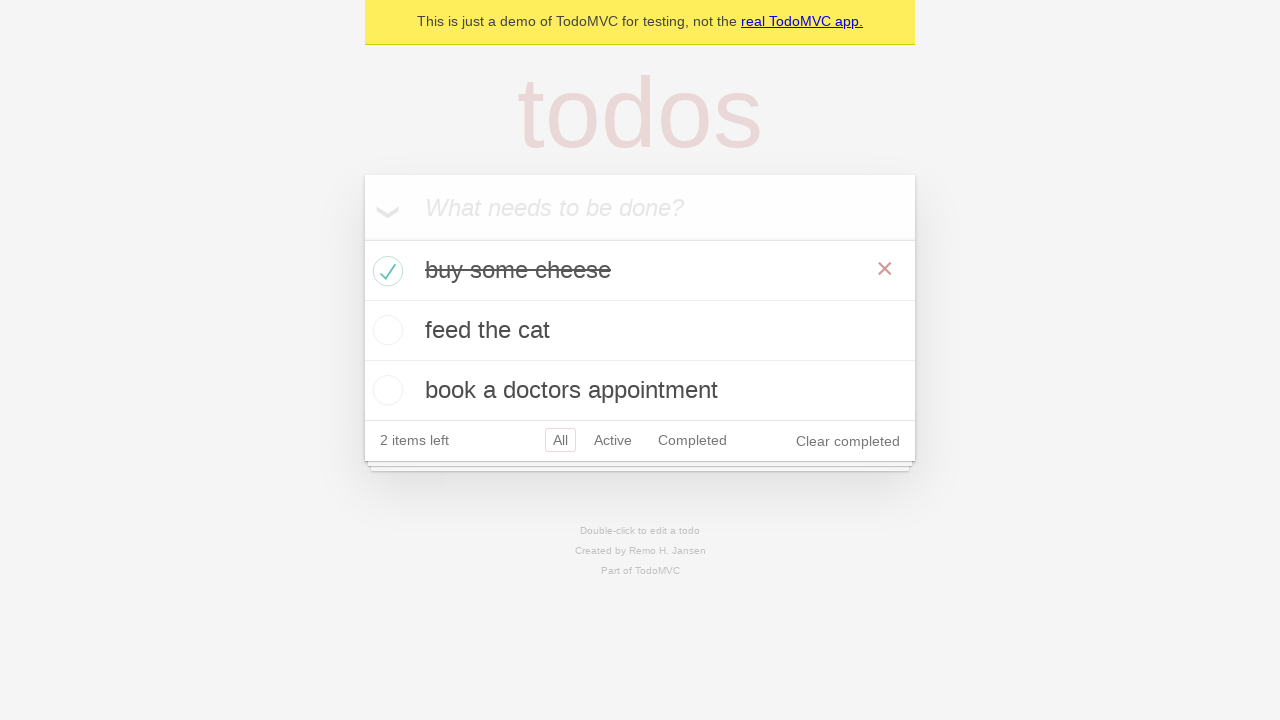

Clicked Clear completed button to remove completed items at (848, 441) on internal:role=button[name="Clear completed"i]
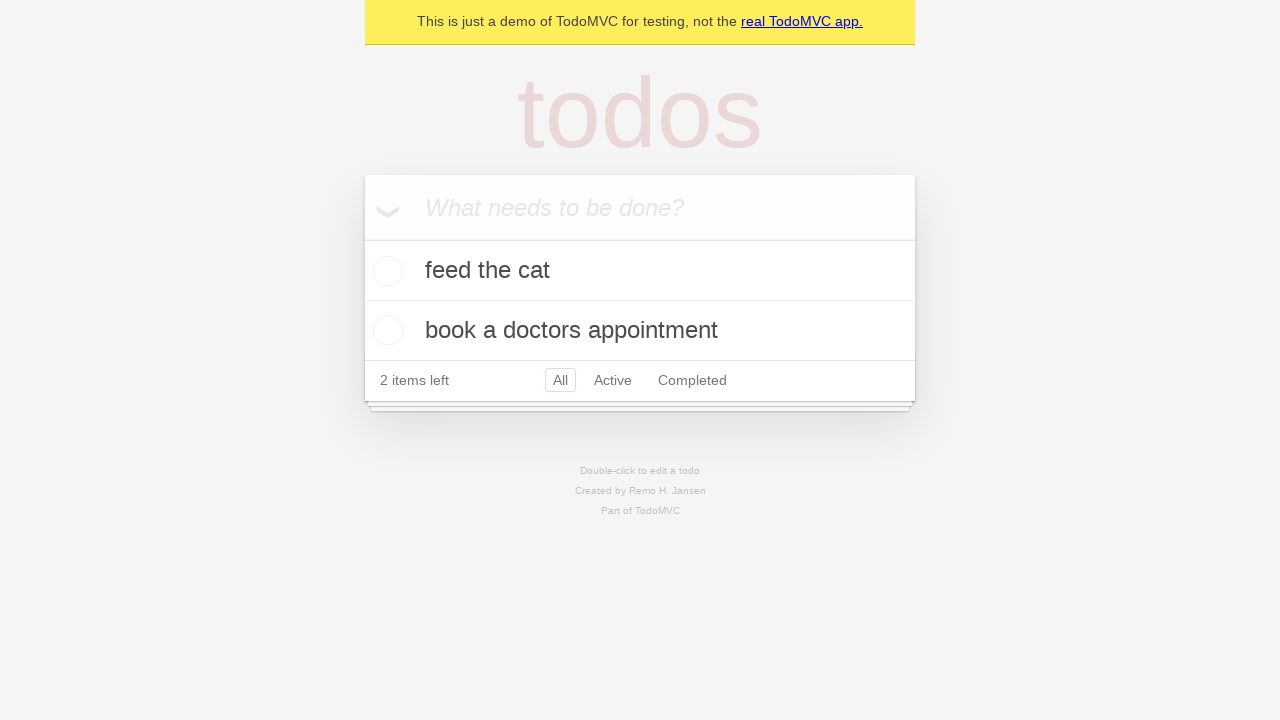

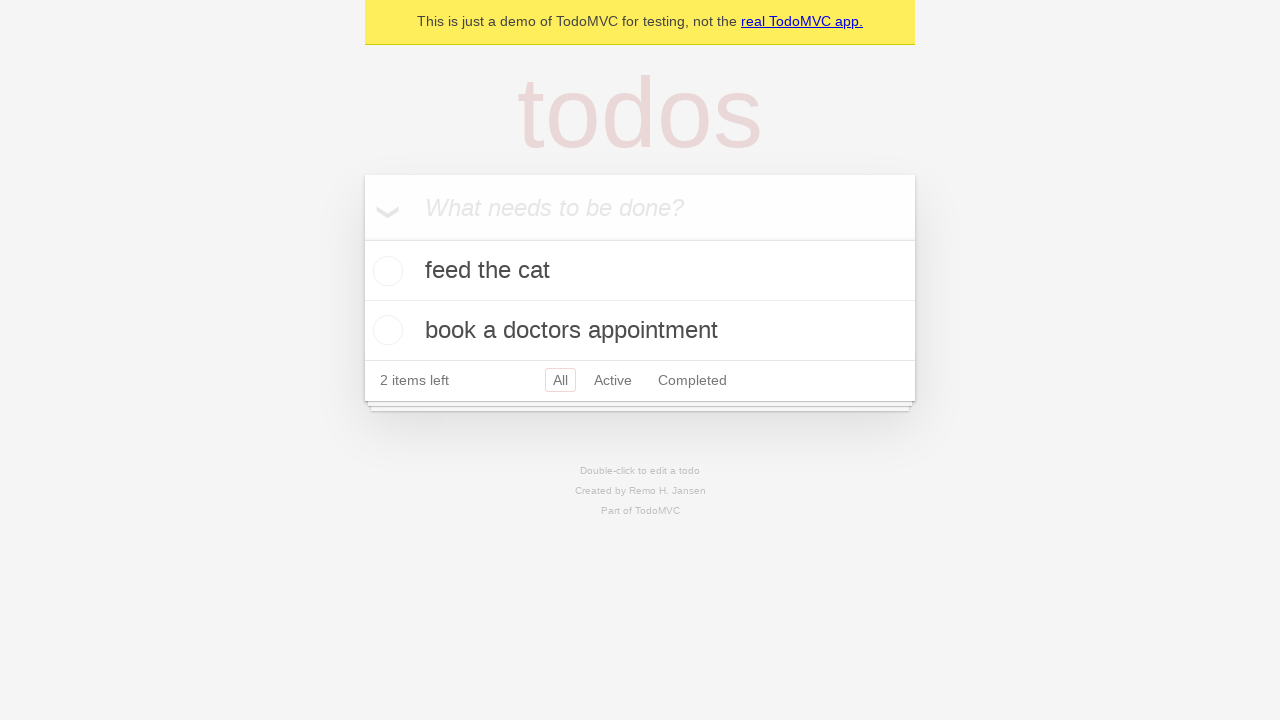